Tests basic form interaction by clicking a radio button and a checkbox on an automation practice page.

Starting URL: https://rahulshettyacademy.com/AutomationPractice/

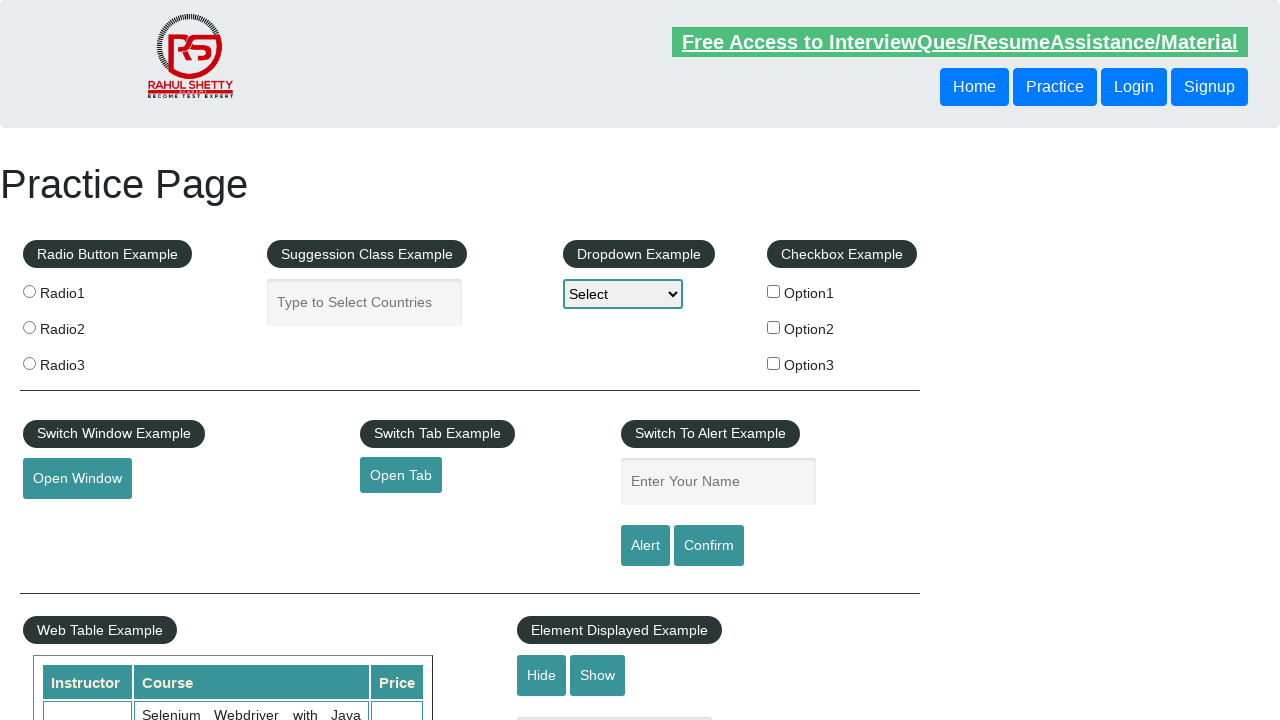

Clicked the first radio button at (29, 291) on input[name='radioButton']
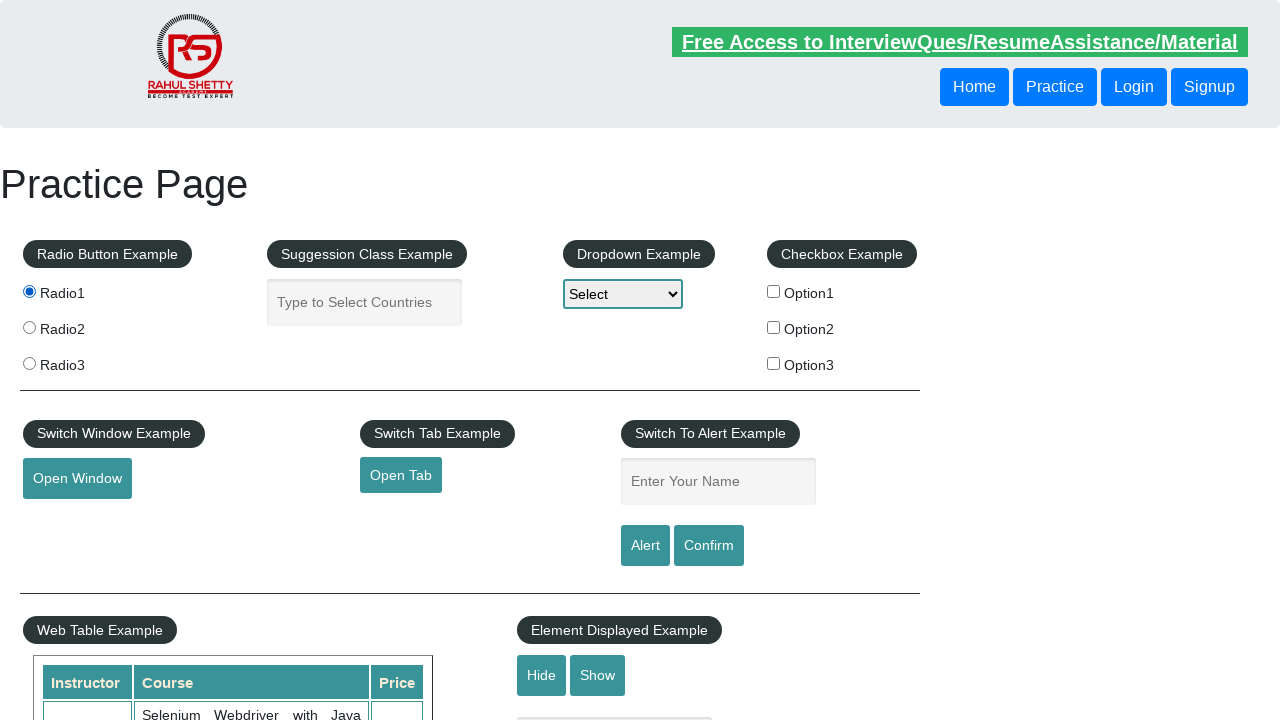

Clicked the first checkbox option at (774, 291) on #checkBoxOption1
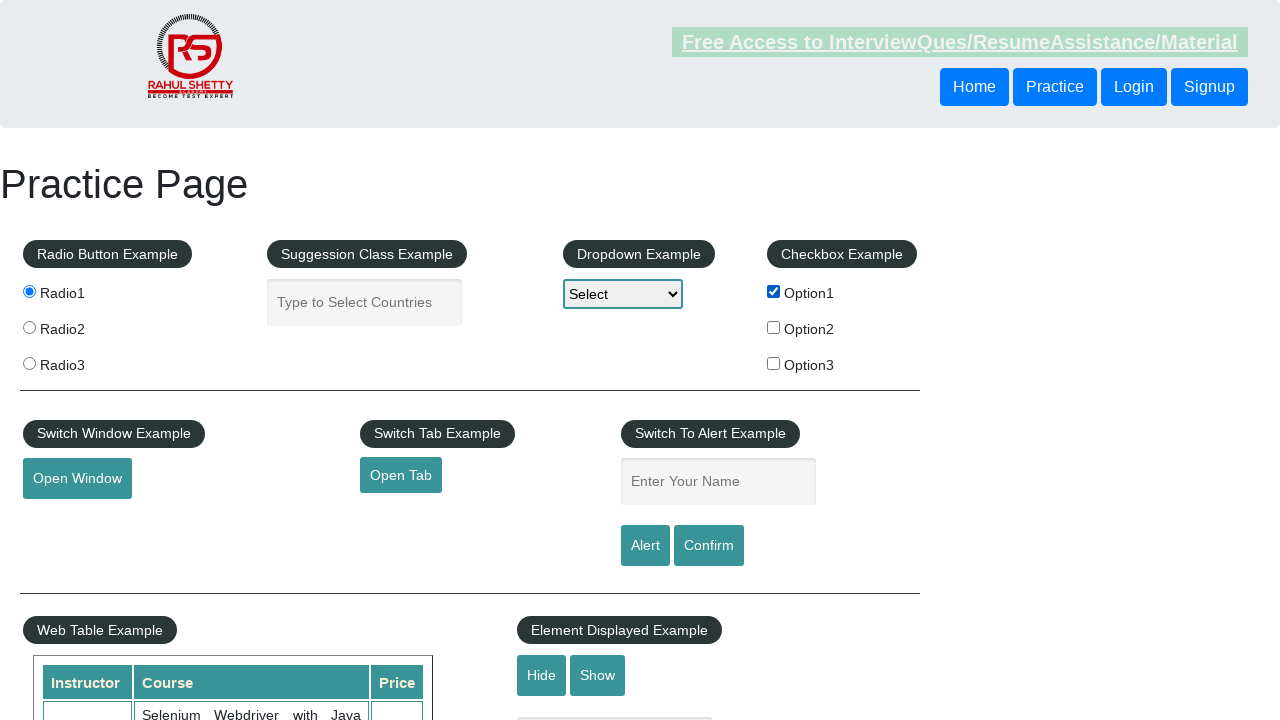

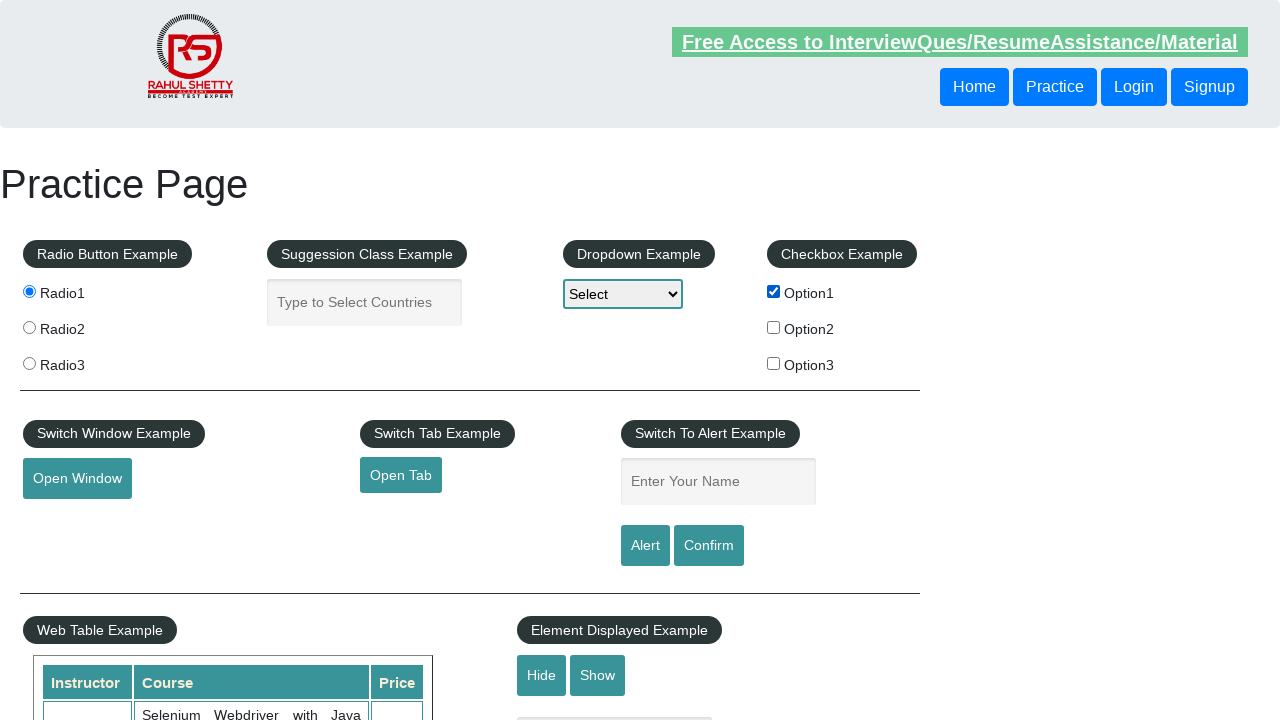